Tests adding specific grocery items (Broccoli, Cucumber, Beetroot, Carrot) to cart on a vegetable shopping site by iterating through products and clicking ADD TO CART for matching items

Starting URL: https://rahulshettyacademy.com/seleniumPractise/

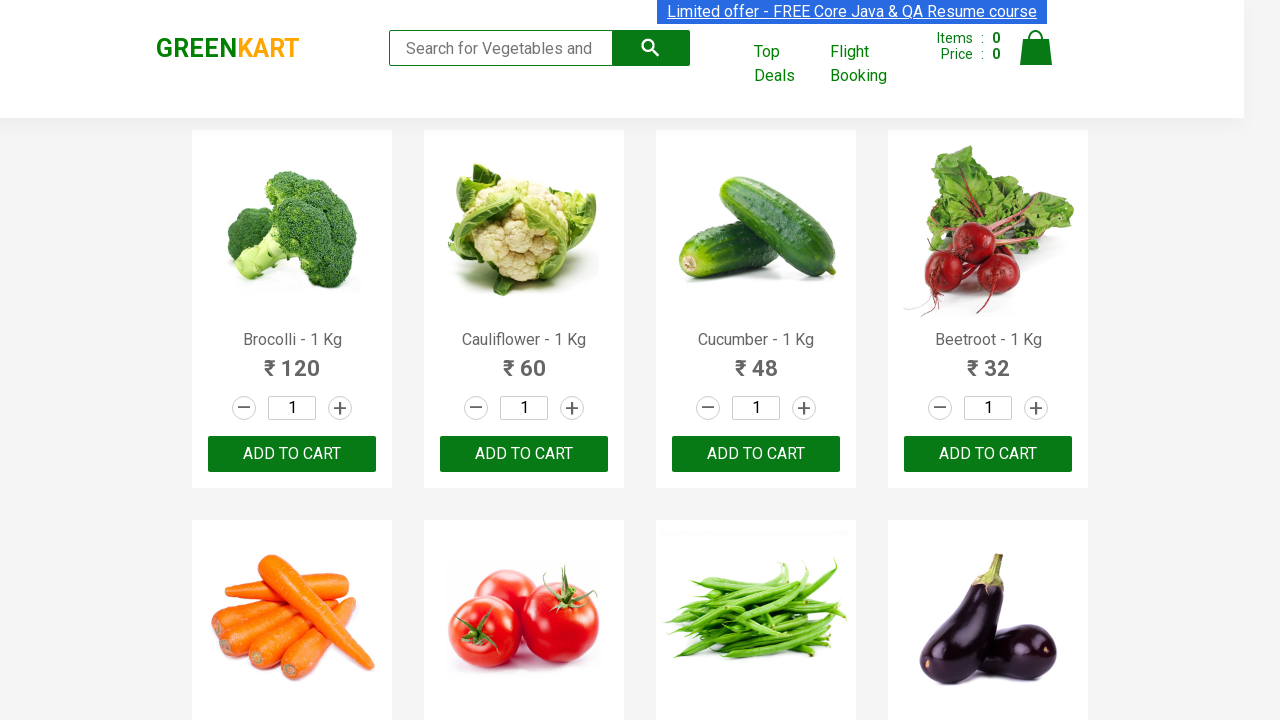

Waited for product names to load on the vegetable shopping site
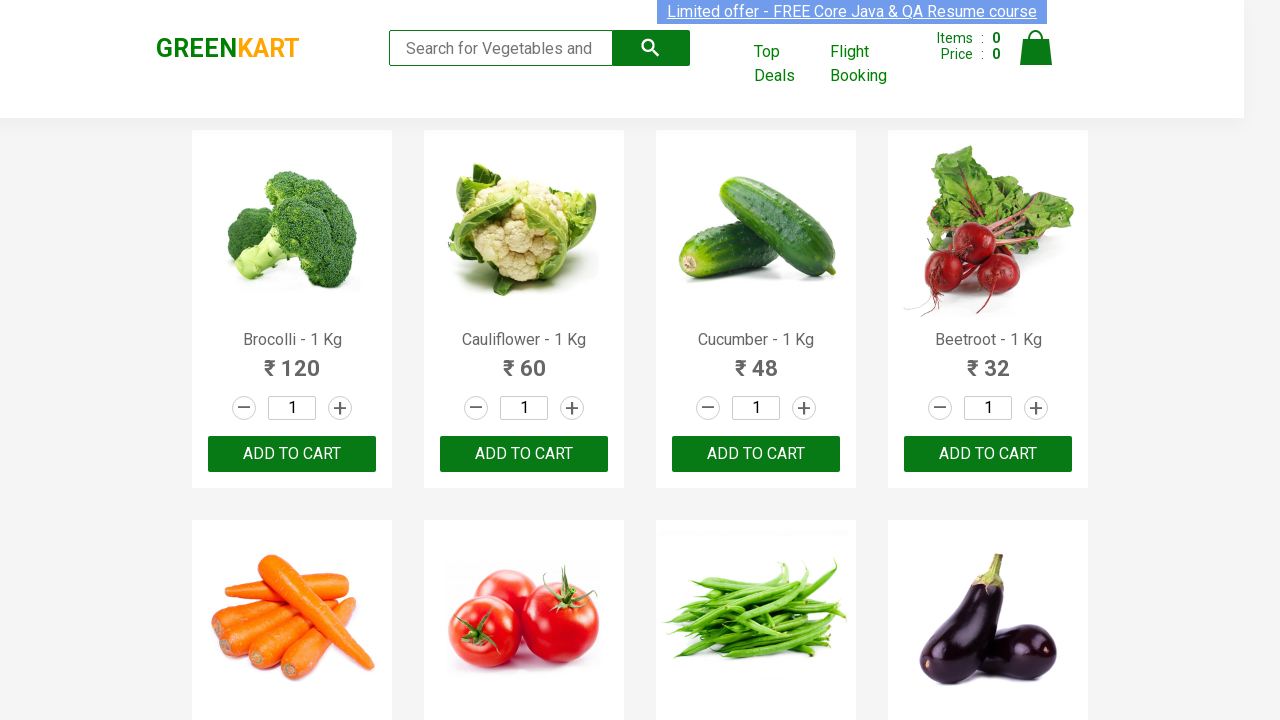

Retrieved all product name elements from the page
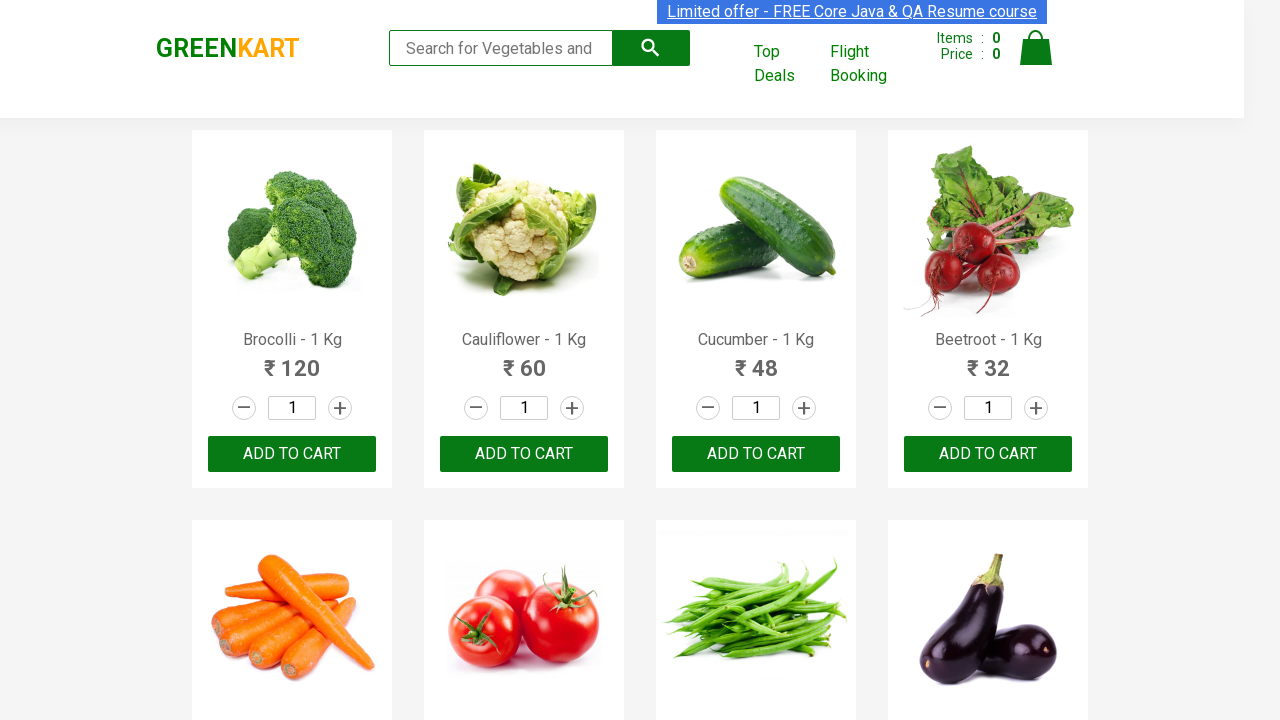

Clicked ADD TO CART button for 'Brocolli' at (292, 454) on xpath=//div[@class='product-action']/button >> nth=0
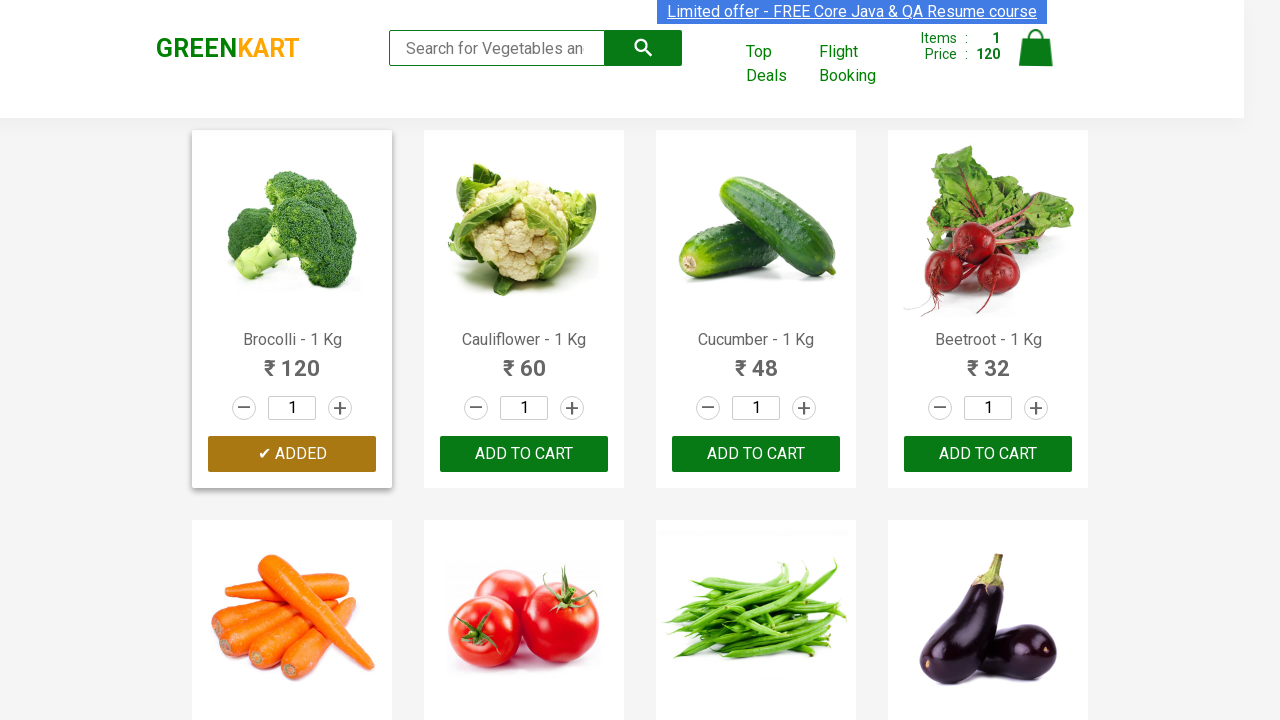

Clicked ADD TO CART button for 'Brocolli' at (524, 454) on xpath=//div[@class='product-action']/button >> nth=1
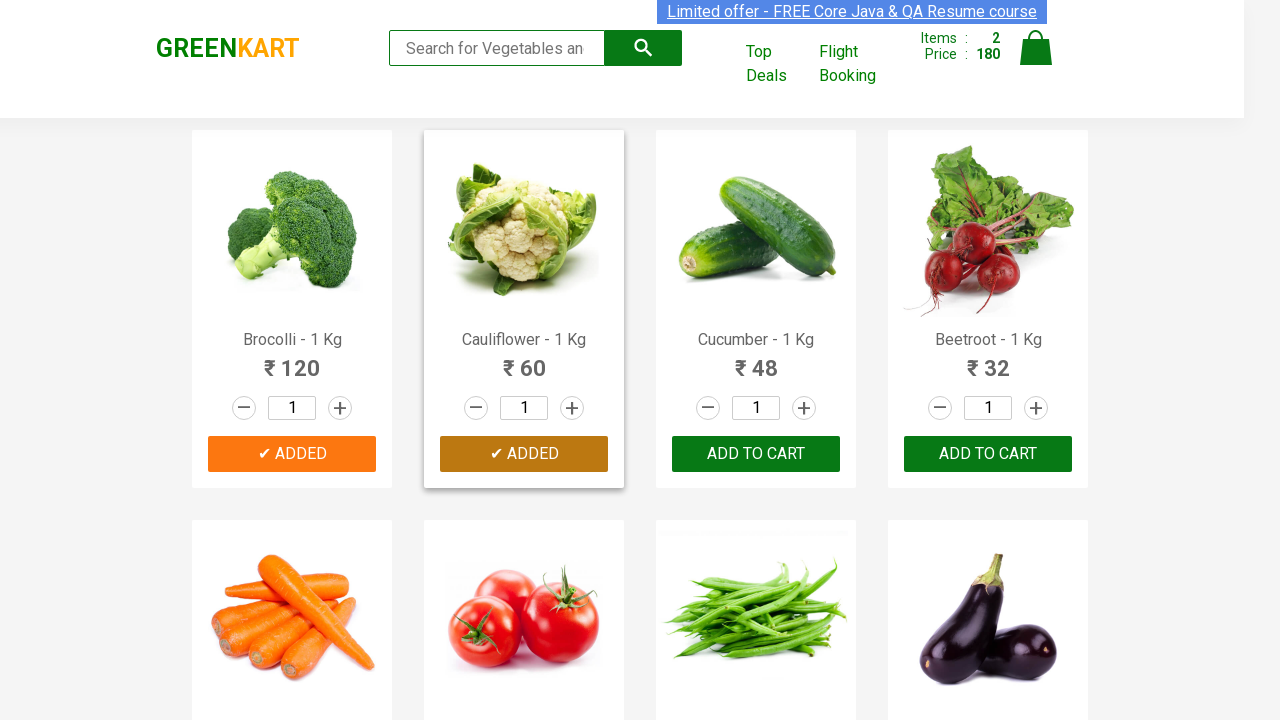

Clicked ADD TO CART button for 'Brocolli' at (756, 454) on xpath=//div[@class='product-action']/button >> nth=2
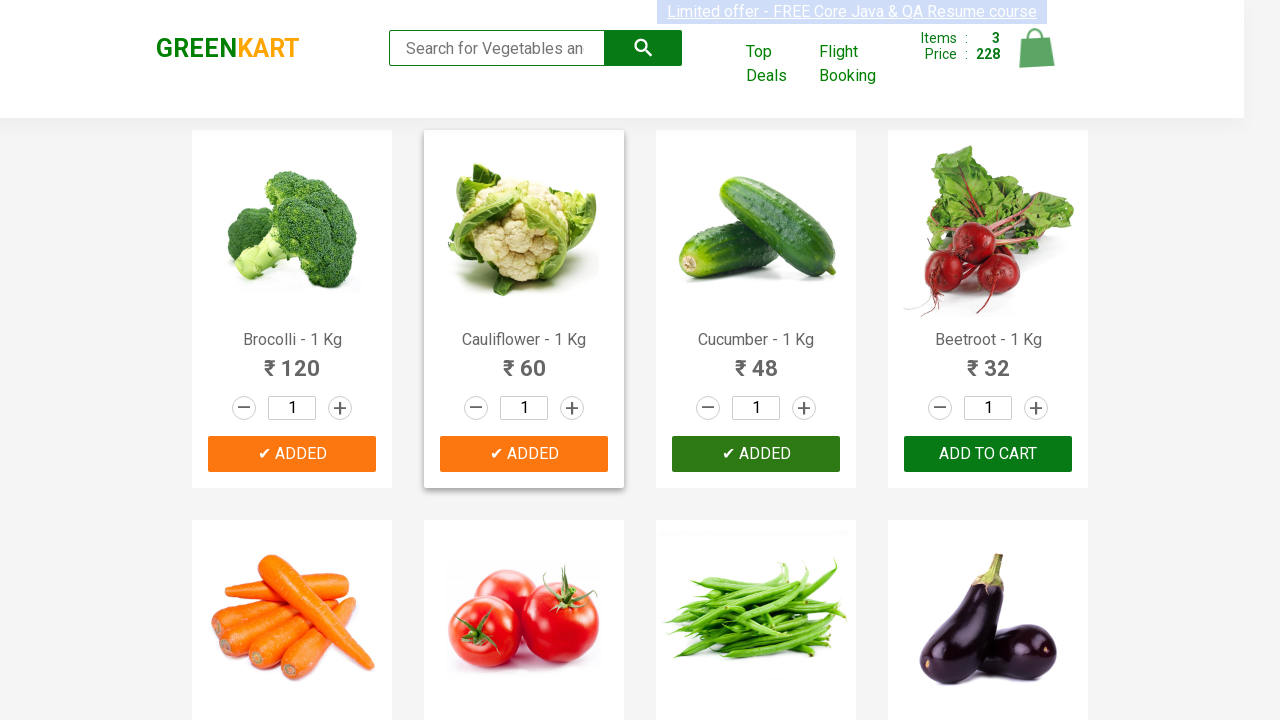

Clicked ADD TO CART button for 'Brocolli' at (988, 454) on xpath=//div[@class='product-action']/button >> nth=3
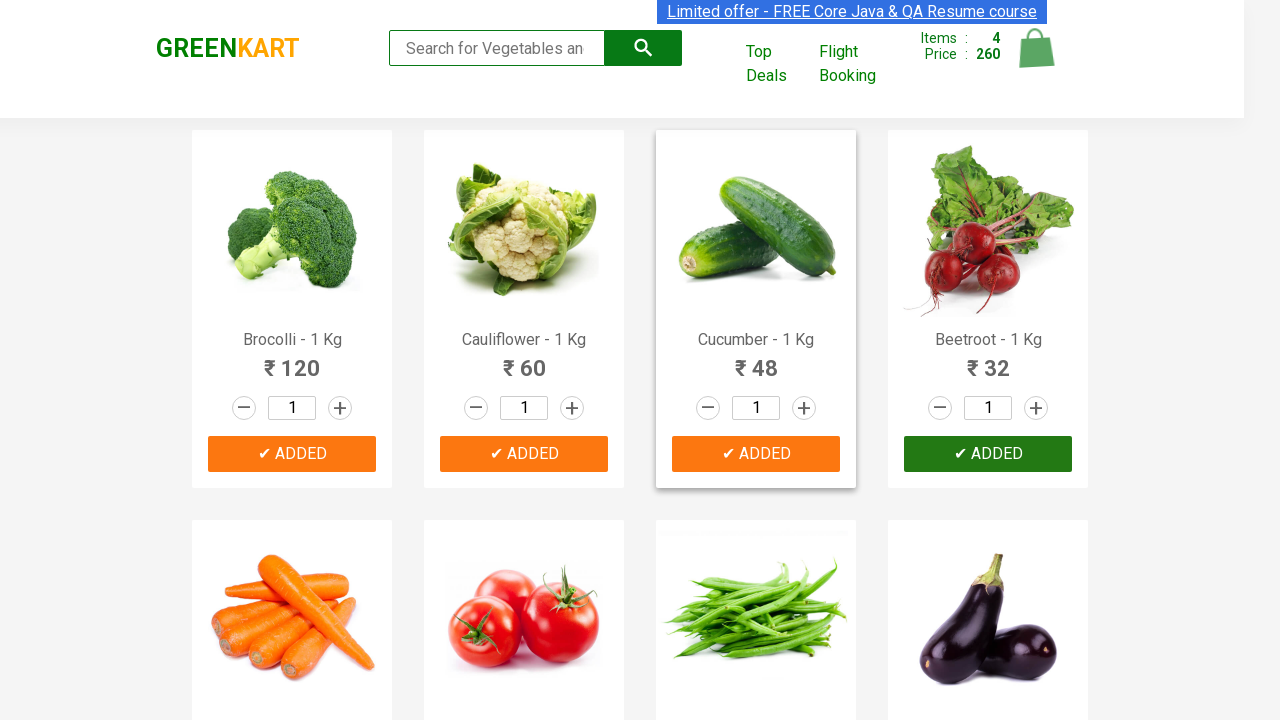

Waited 2 seconds for cart to update after adding all required items
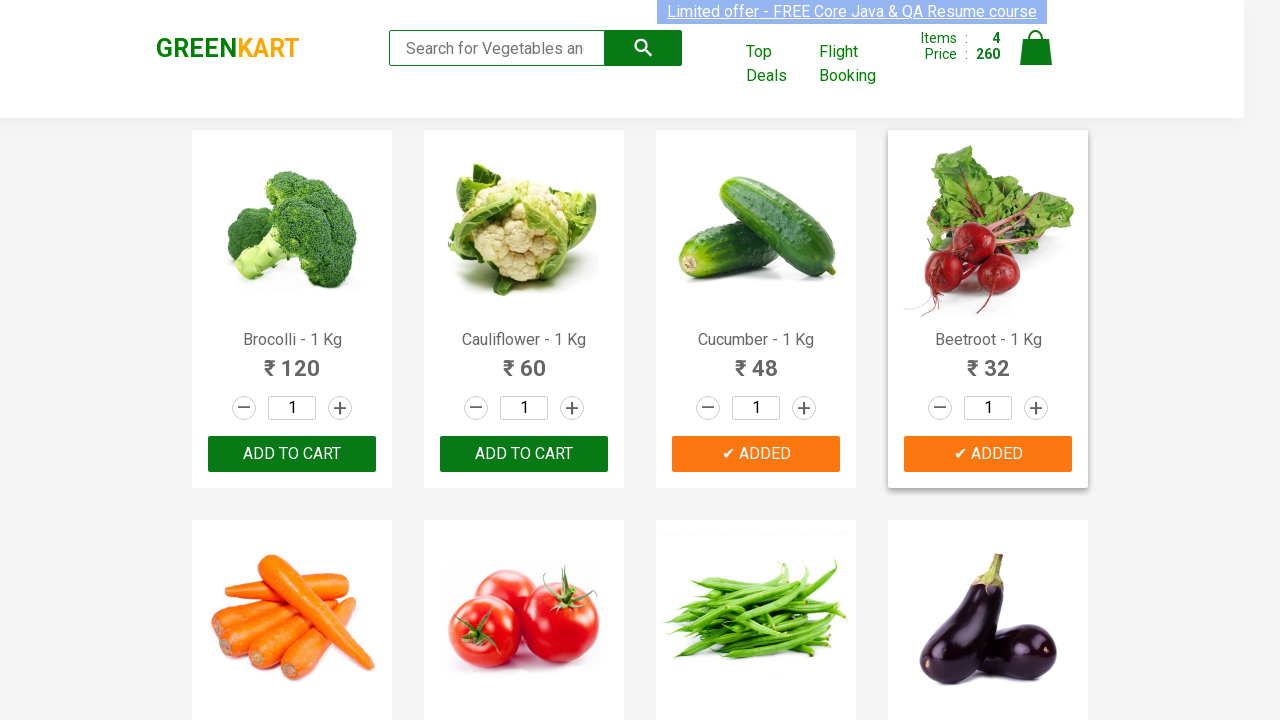

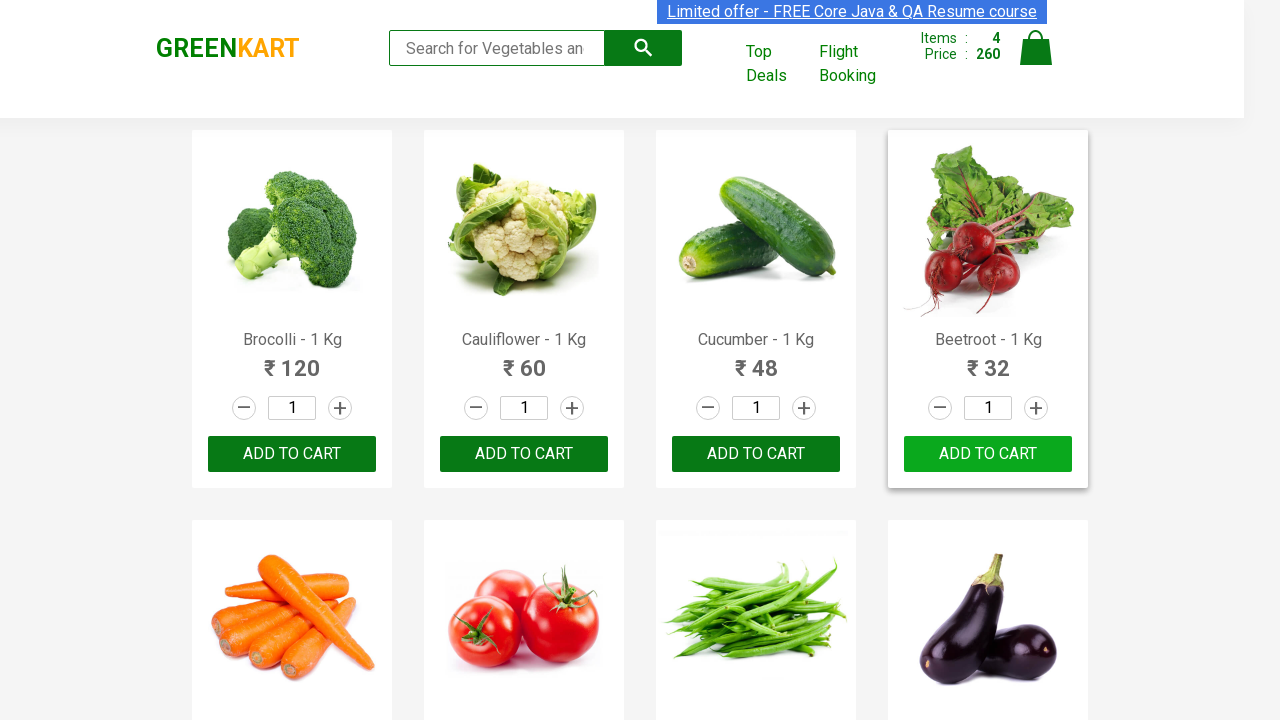